Interacts with a signature pad by drawing on the canvas, changing background color, clearing the drawing, and changing pen color

Starting URL: http://szimek.github.io/signature_pad/

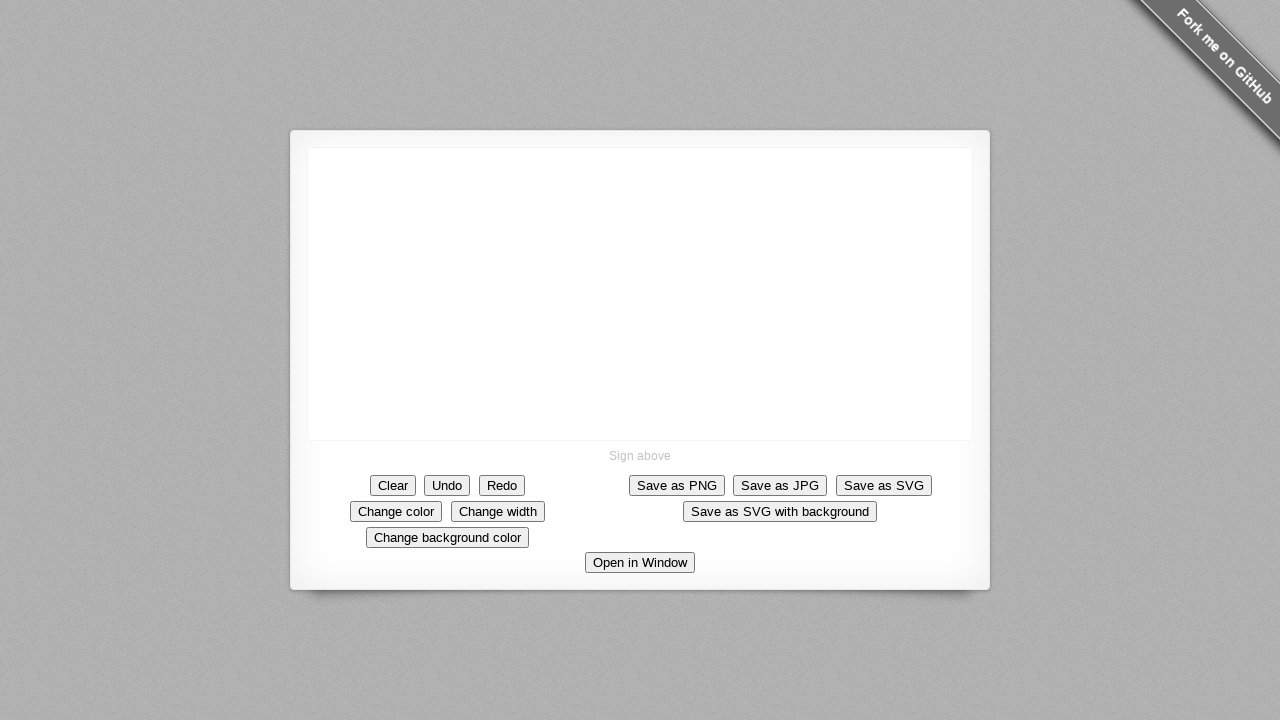

Located the signature pad canvas element
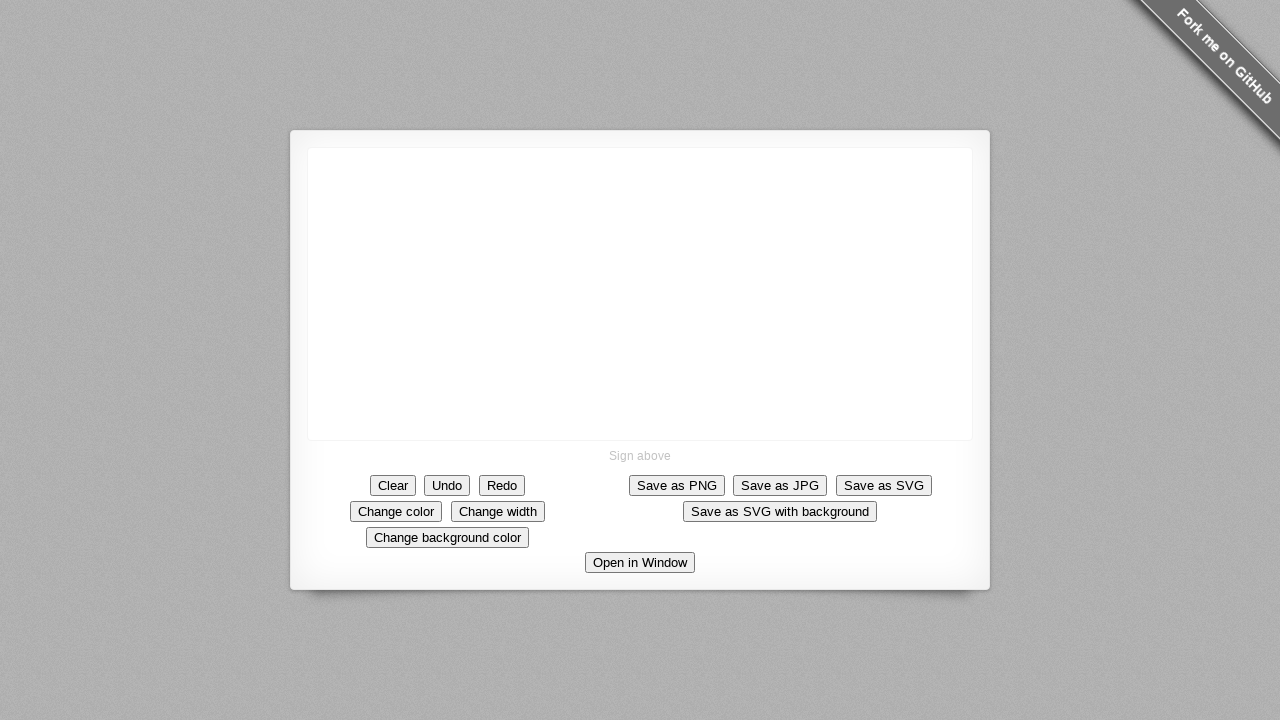

Moved mouse to starting position on canvas at (358, 198)
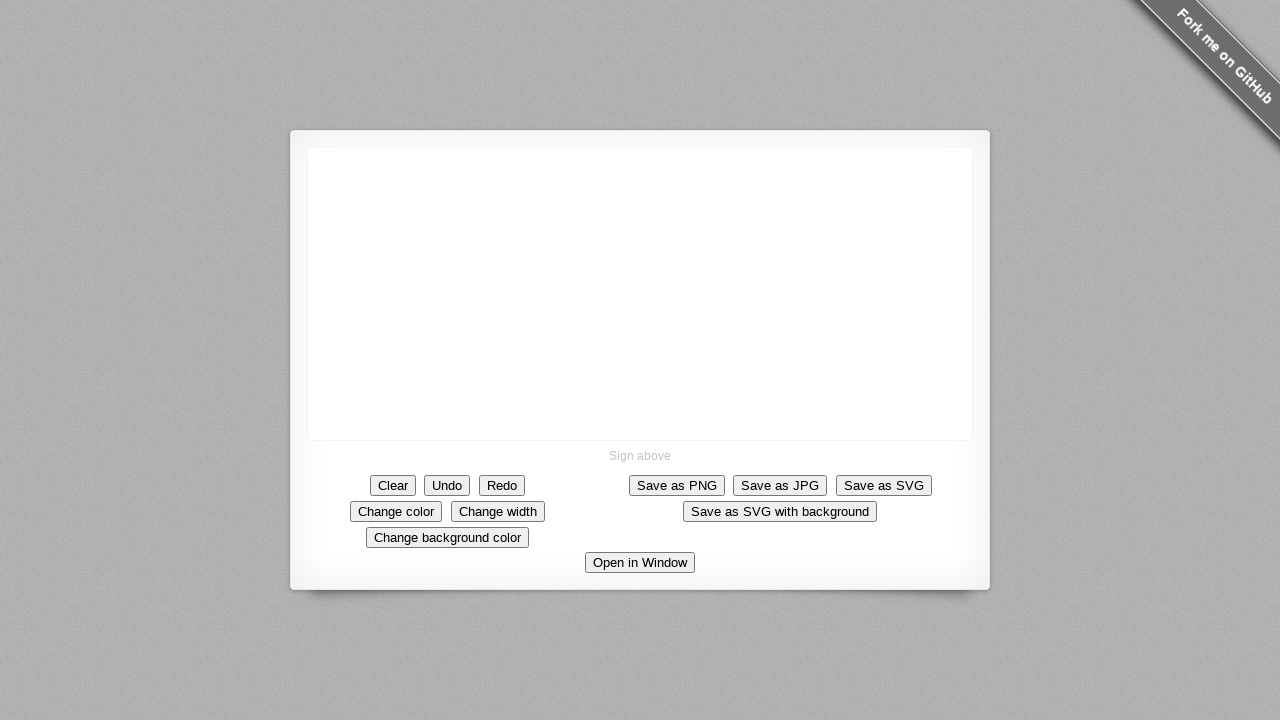

Pressed mouse button down to start drawing at (358, 198)
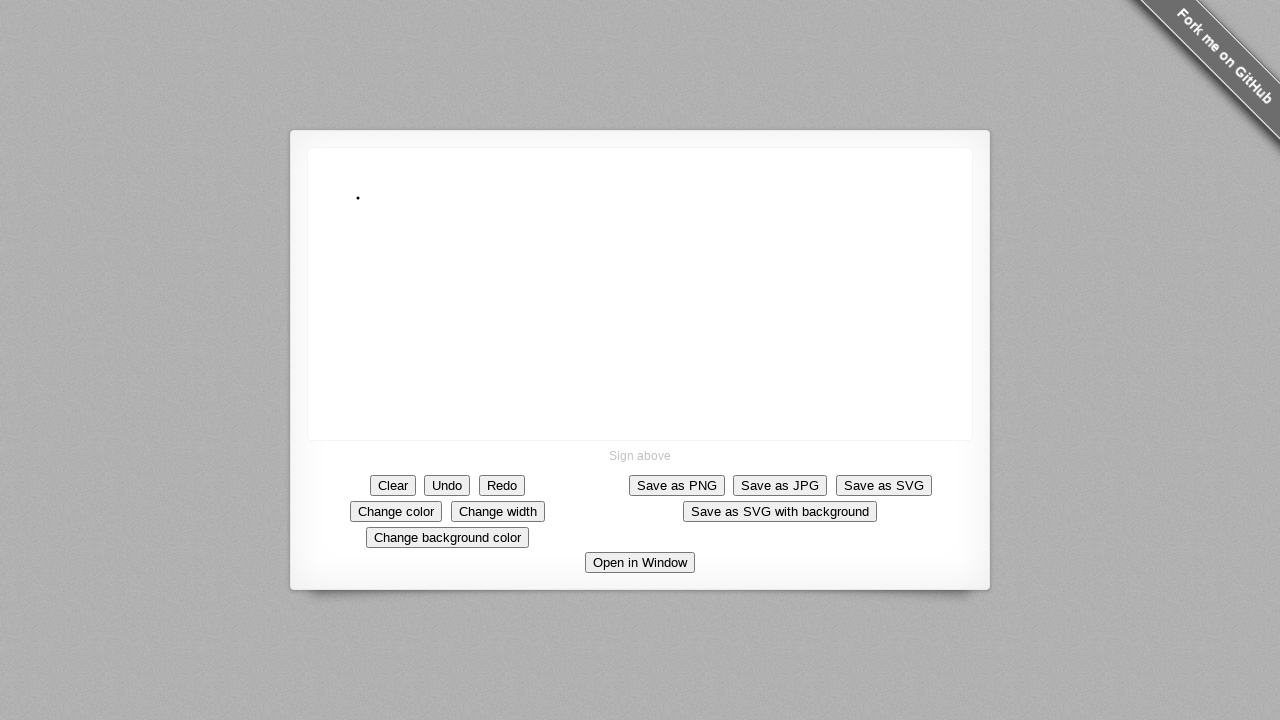

Moved mouse to draw first line segment at (558, 298)
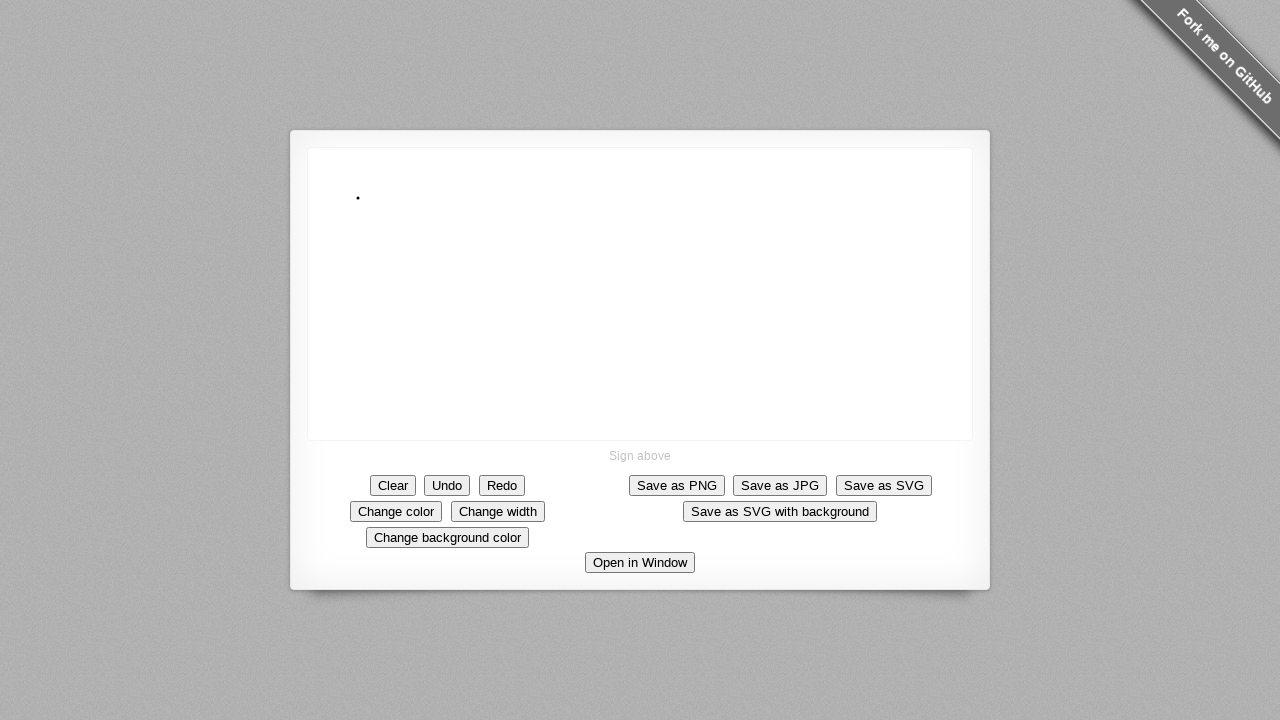

Moved mouse to draw second line segment at (558, 698)
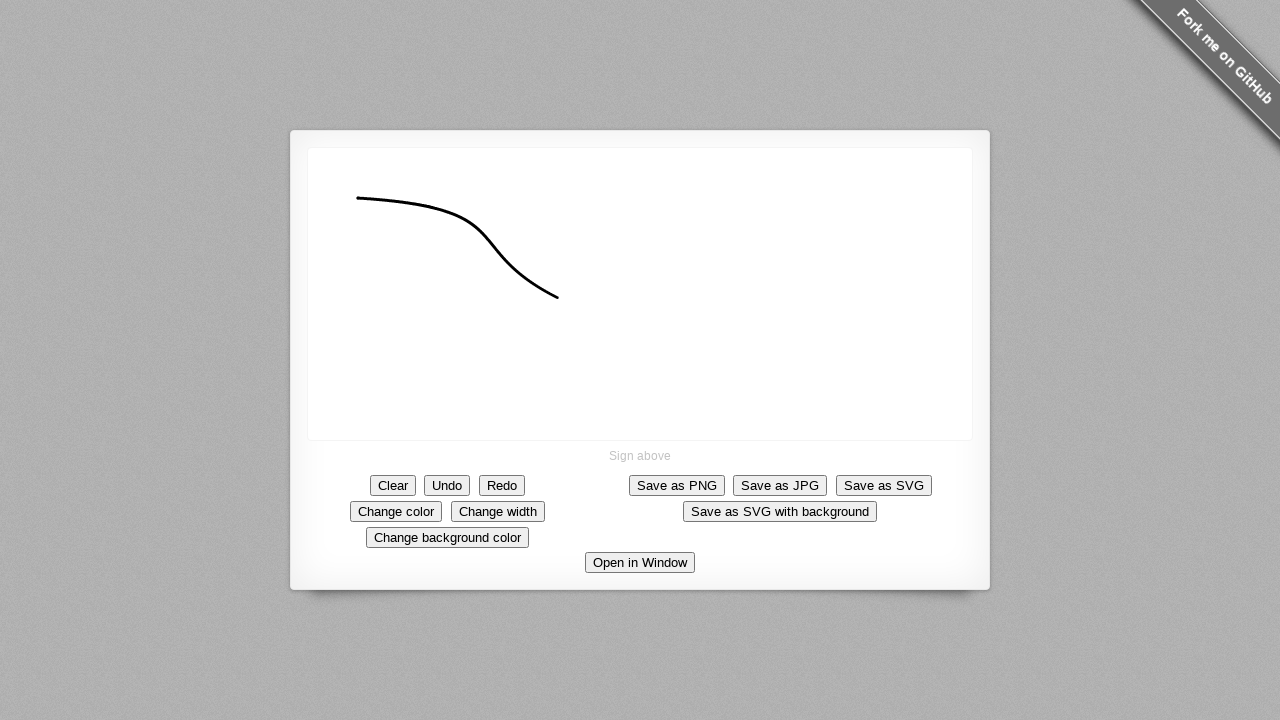

Released mouse button to finish drawing at (558, 698)
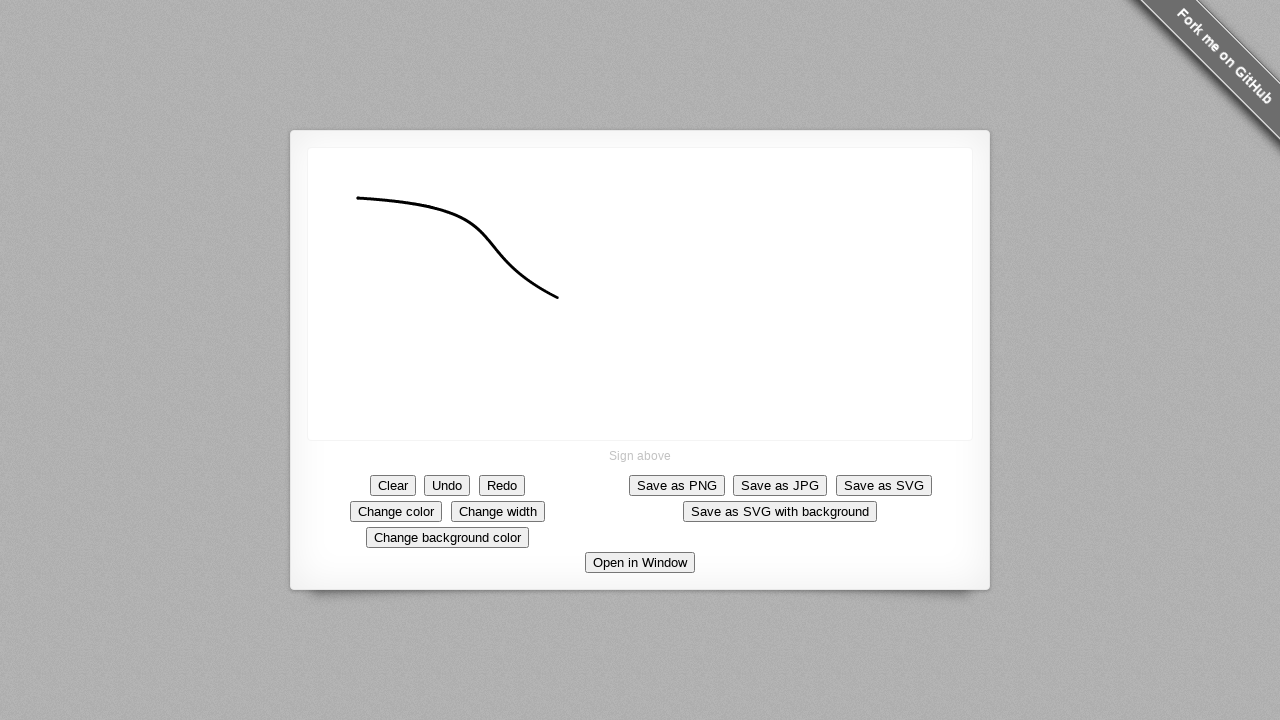

Located the 'Change background color' button
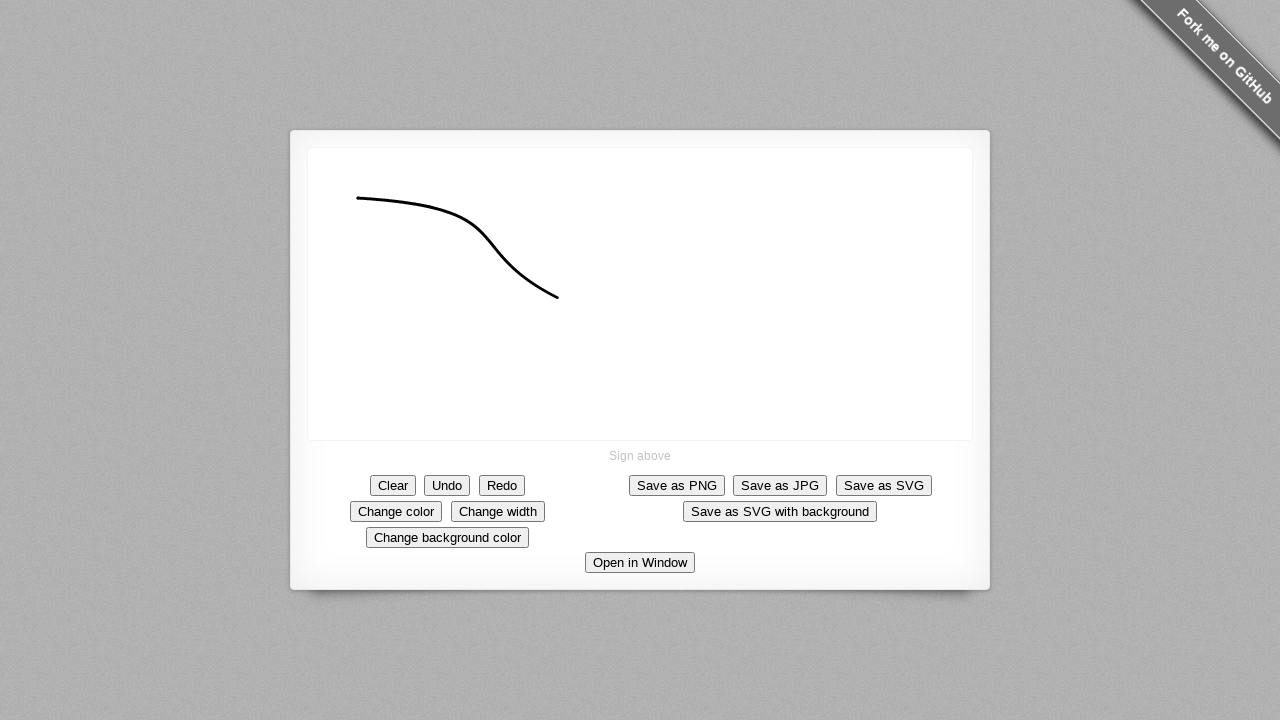

Clicked 'Change background color' button (first time) at (447, 538) on internal:text="Change background color"i
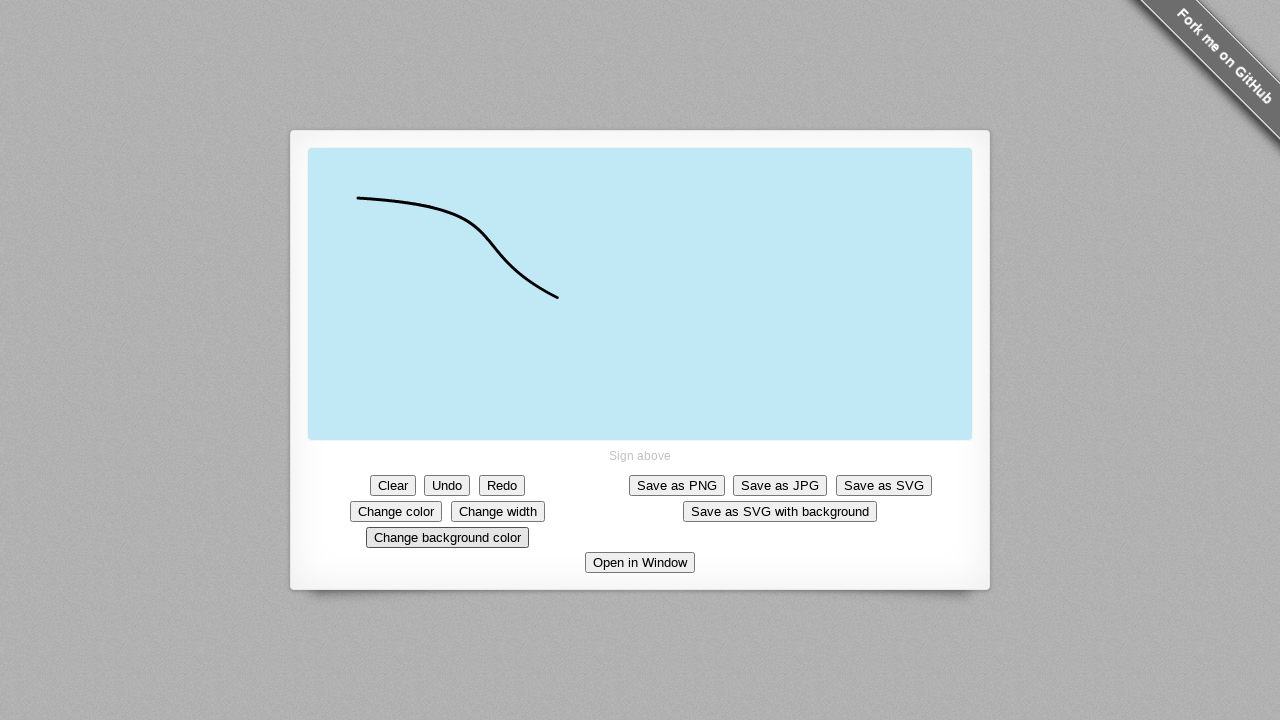

Clicked 'Change background color' button (second time) at (447, 538) on internal:text="Change background color"i
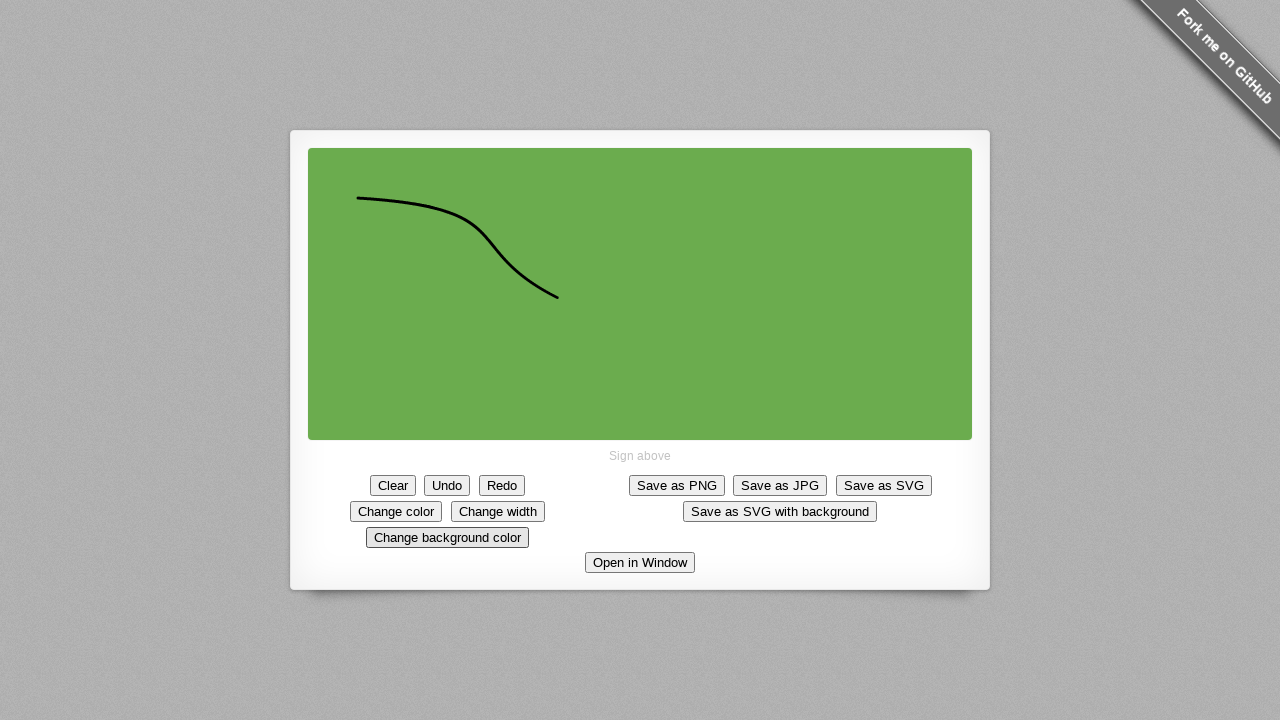

Waited 5 seconds before clearing the canvas
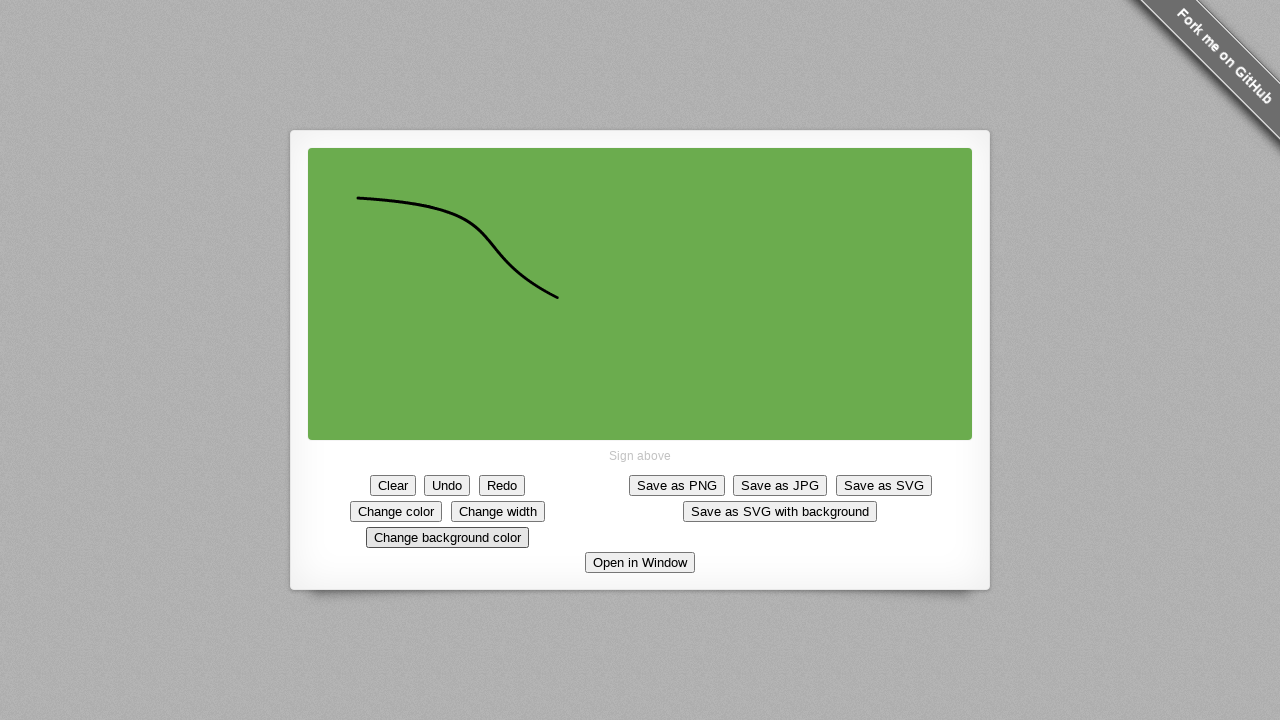

Clicked the clear button to erase the drawing at (393, 485) on button[type='button'] >> nth=0
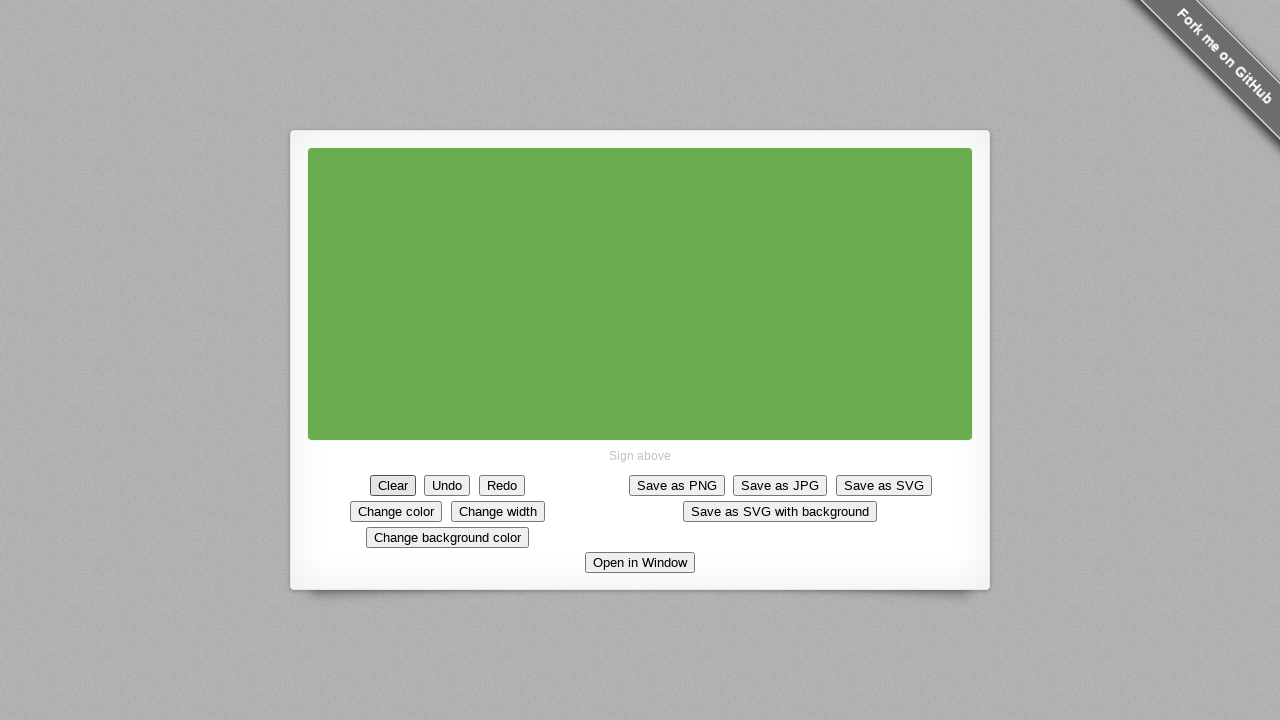

Located the pen color change button
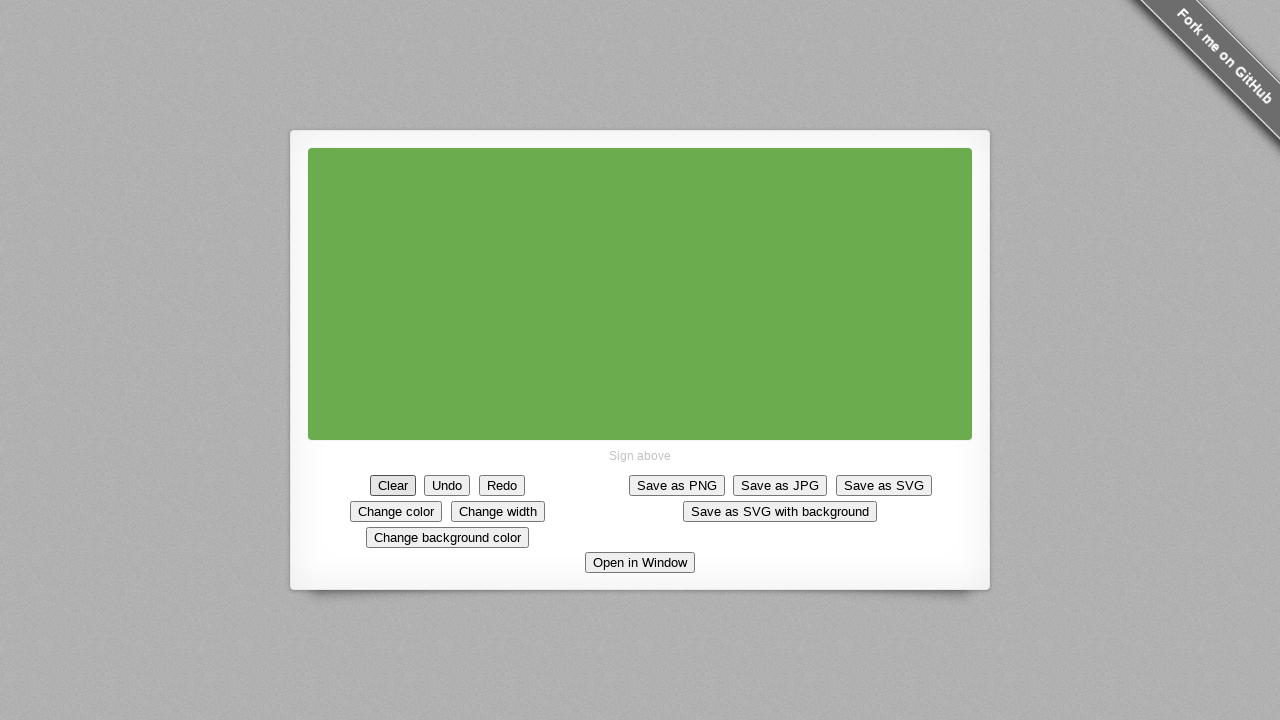

Clicked the pen color change button at (502, 485) on button[type='button'] >> nth=2
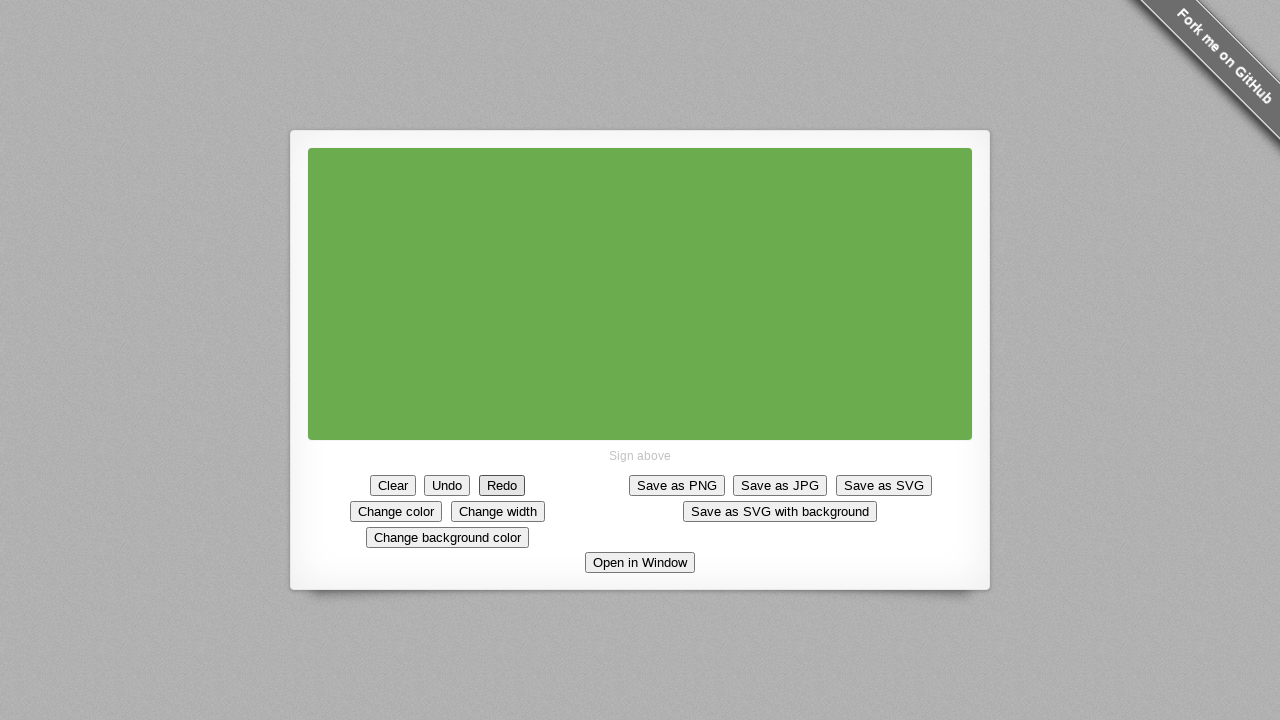

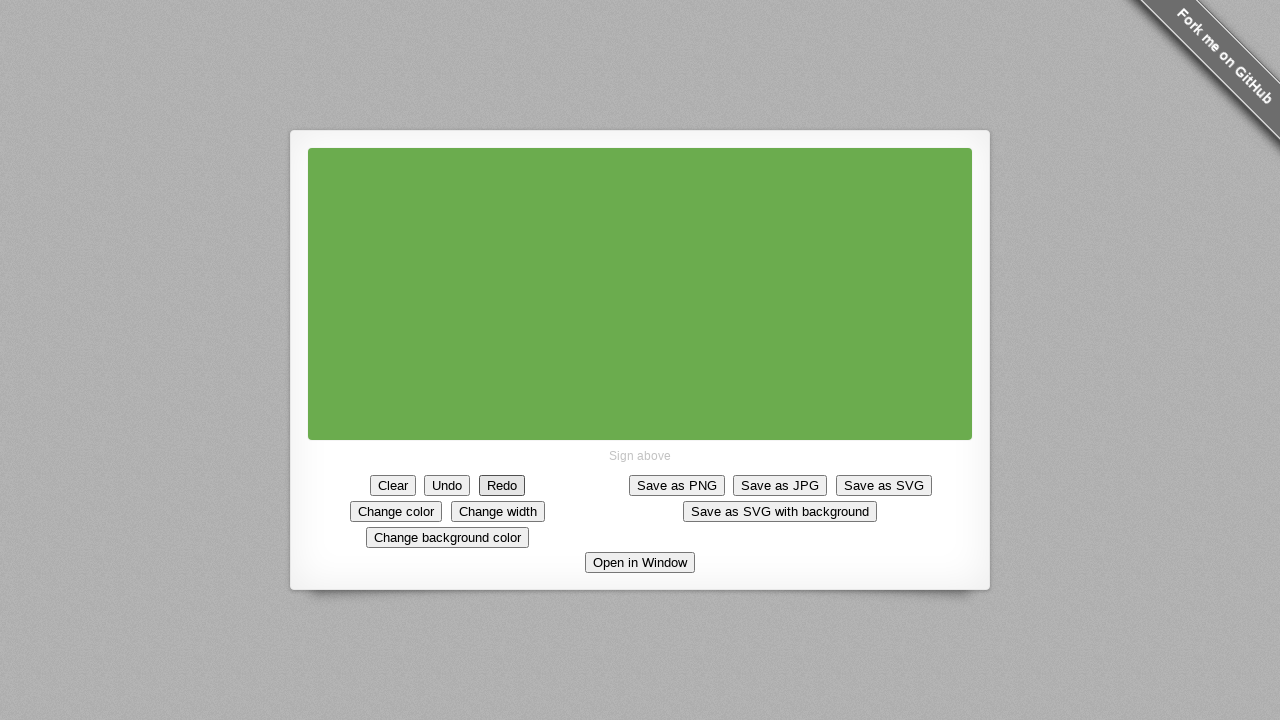